Tests AJAX functionality on W3Schools by clicking a button and verifying content changes with different wait strategy

Starting URL: https://www.w3schools.com/xml/ajax_intro.asp

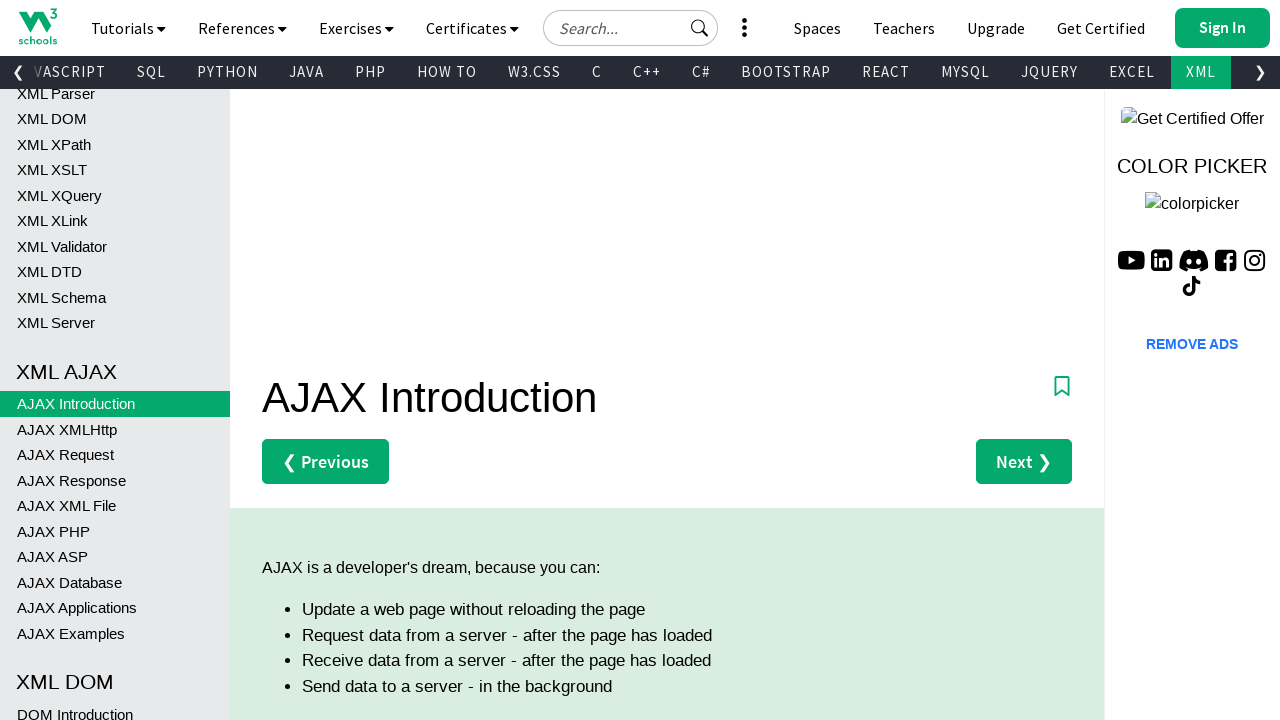

Waited for initial h2 element to load in demo div
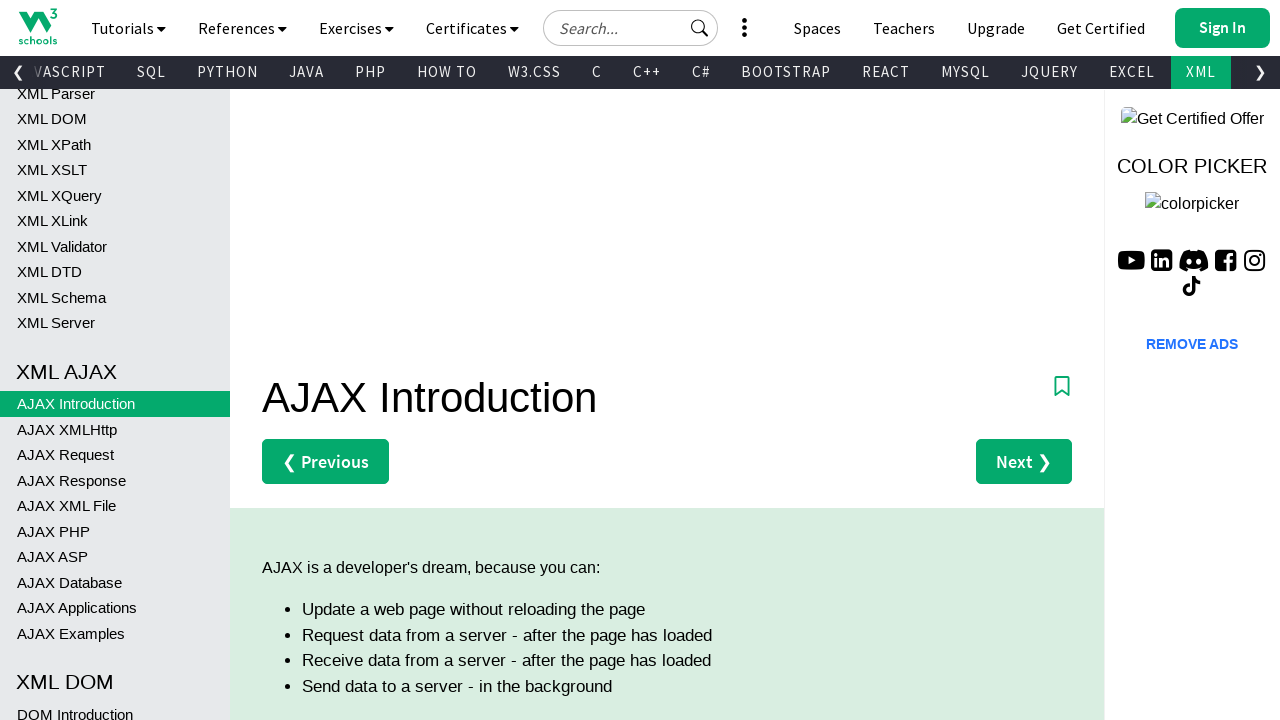

Waited for button element to load in demo div
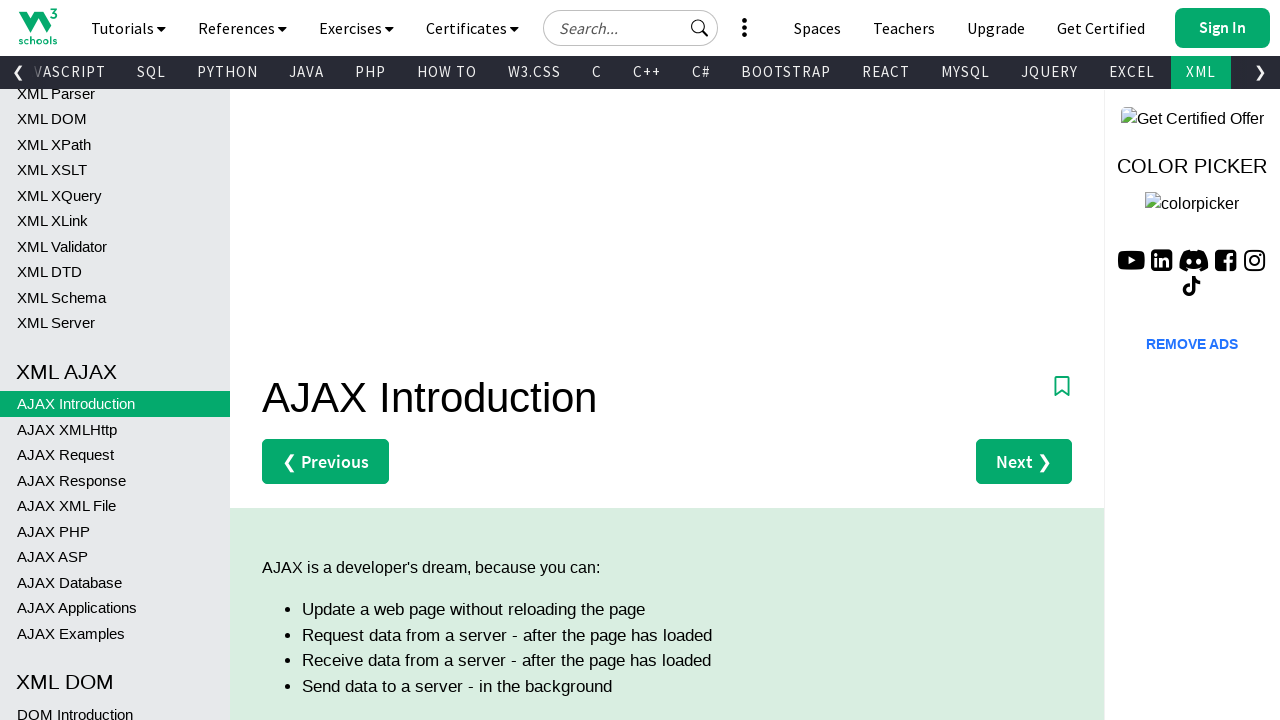

Located the button element in demo div
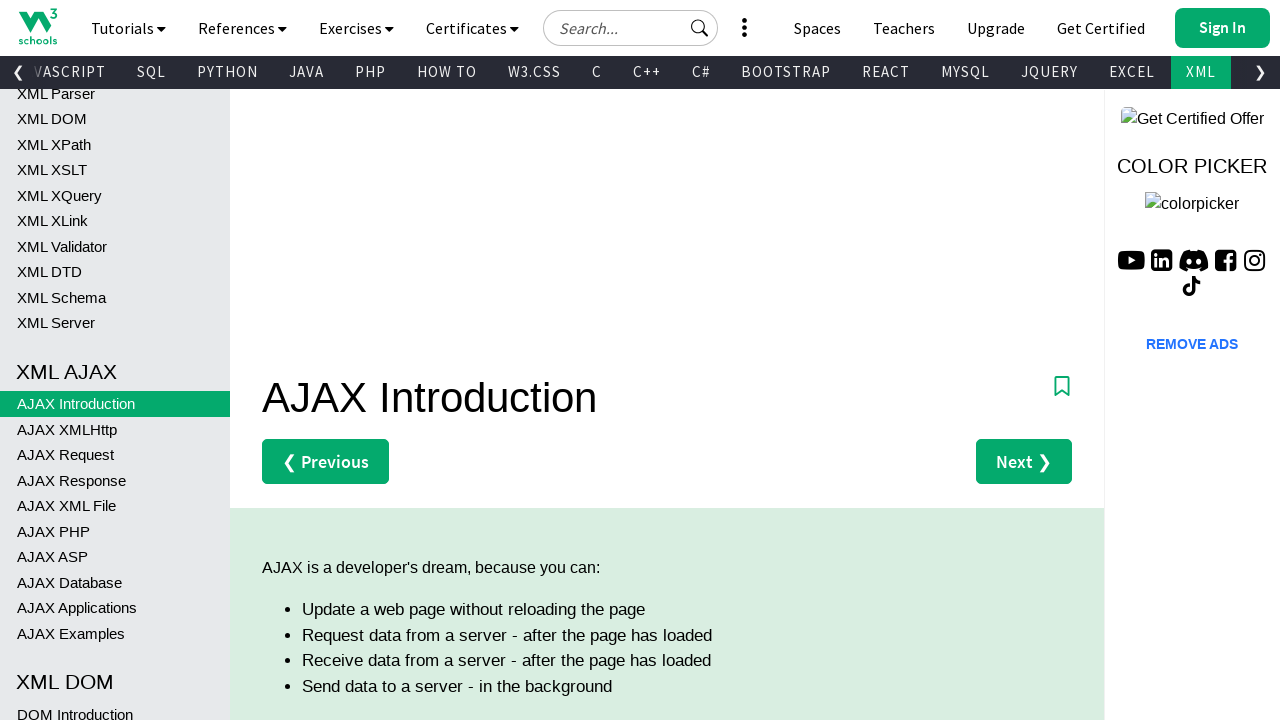

Scrolled button into view if needed
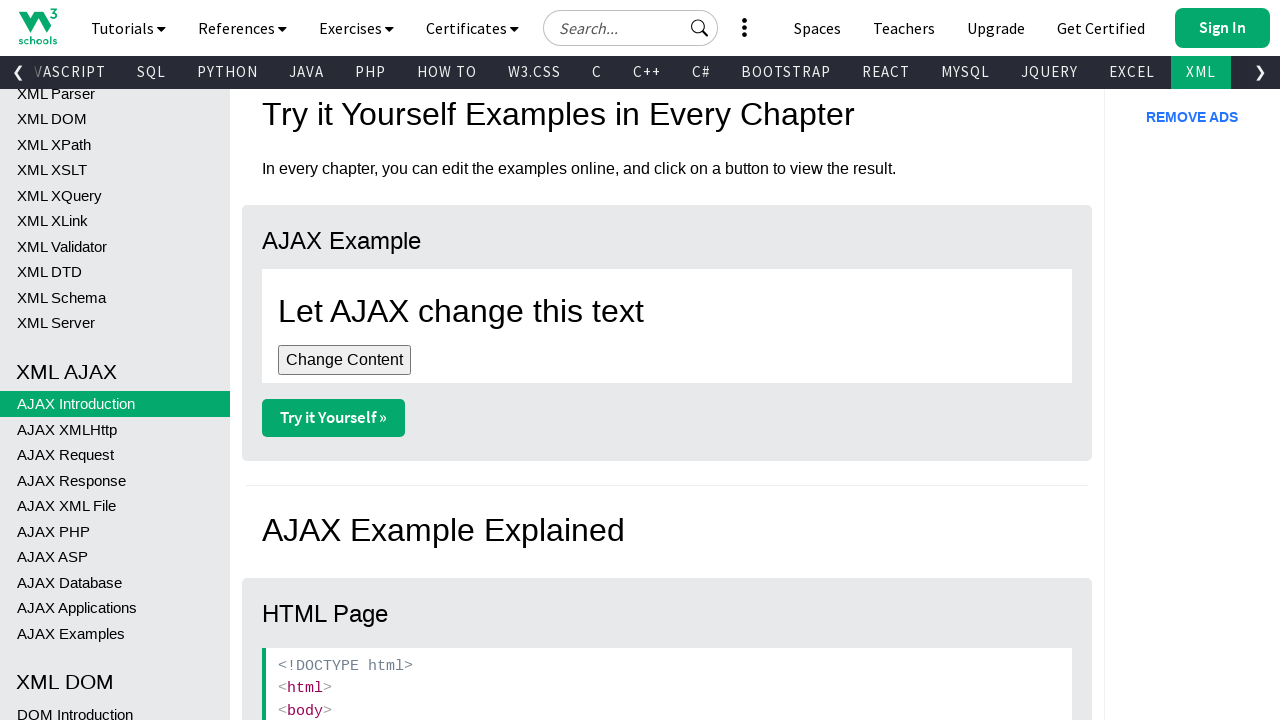

Clicked the AJAX button to trigger content change at (344, 360) on div#demo > button
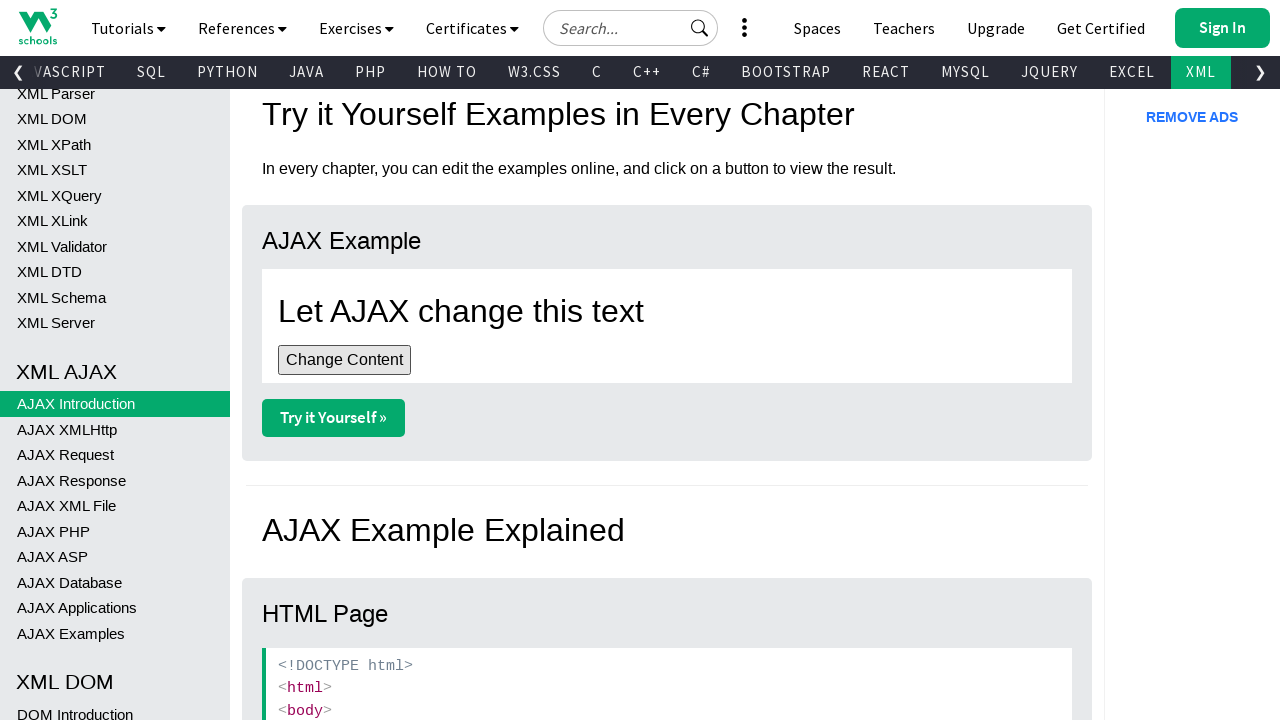

Verified old h2 content disappeared from demo div
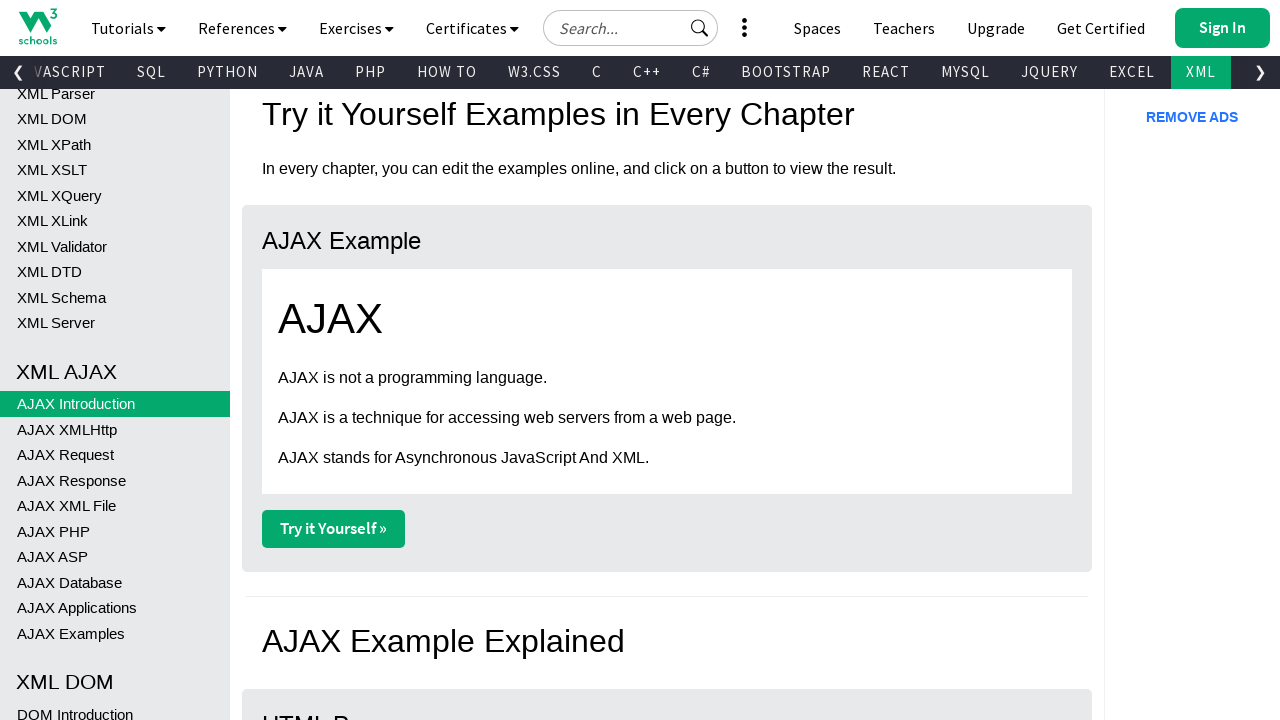

Verified new content appeared in demo div after AJAX call
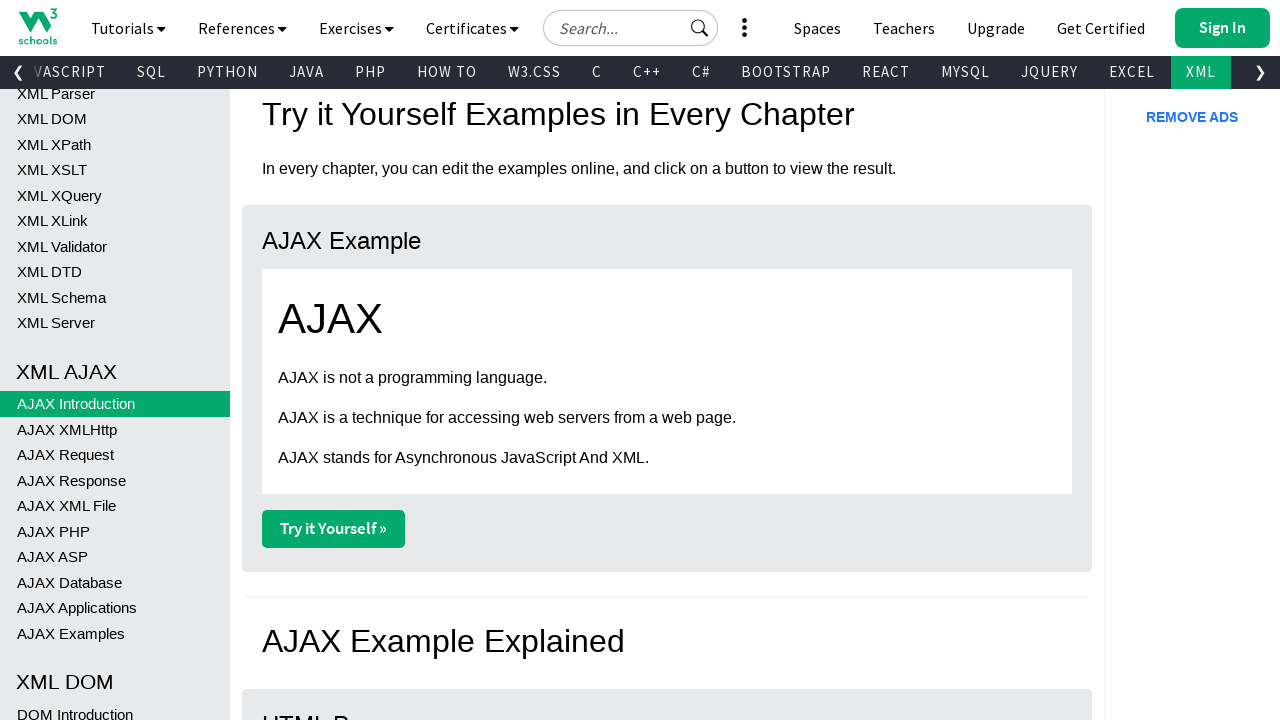

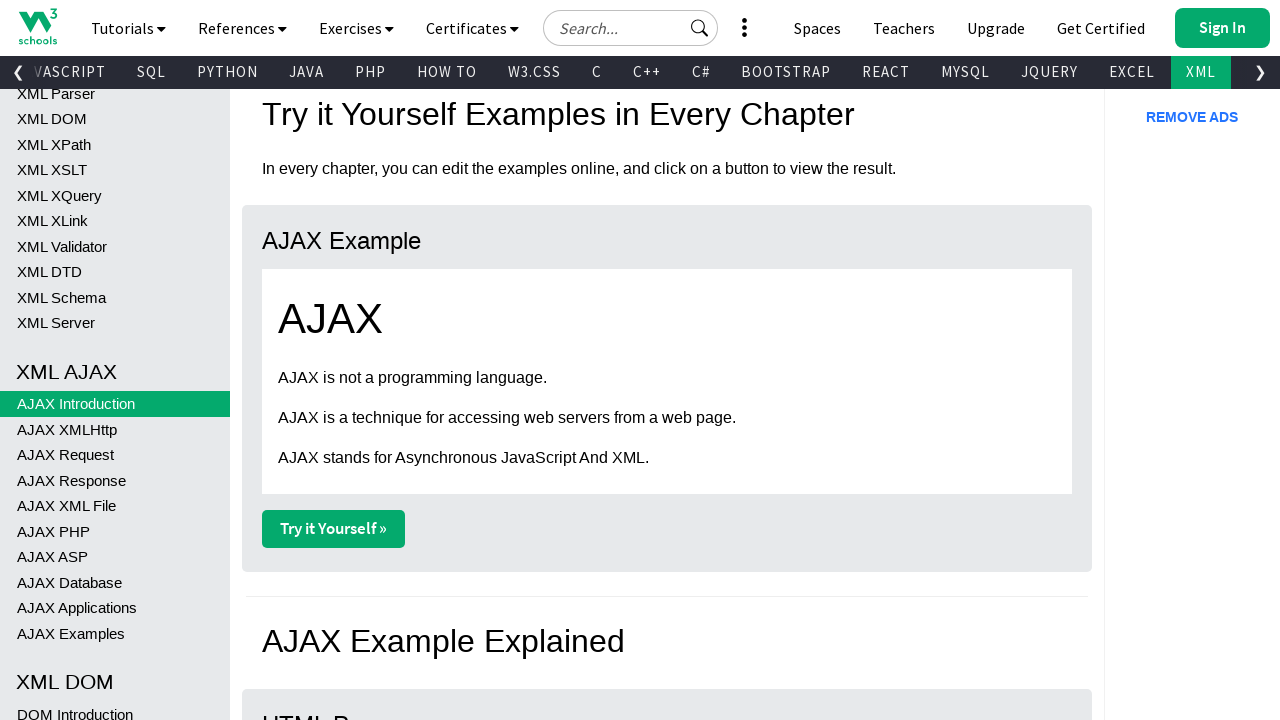